Tests drag and drop functionality on jQuery UI demo page by dragging an element and dropping it onto a target

Starting URL: http://jqueryui.com/droppable/

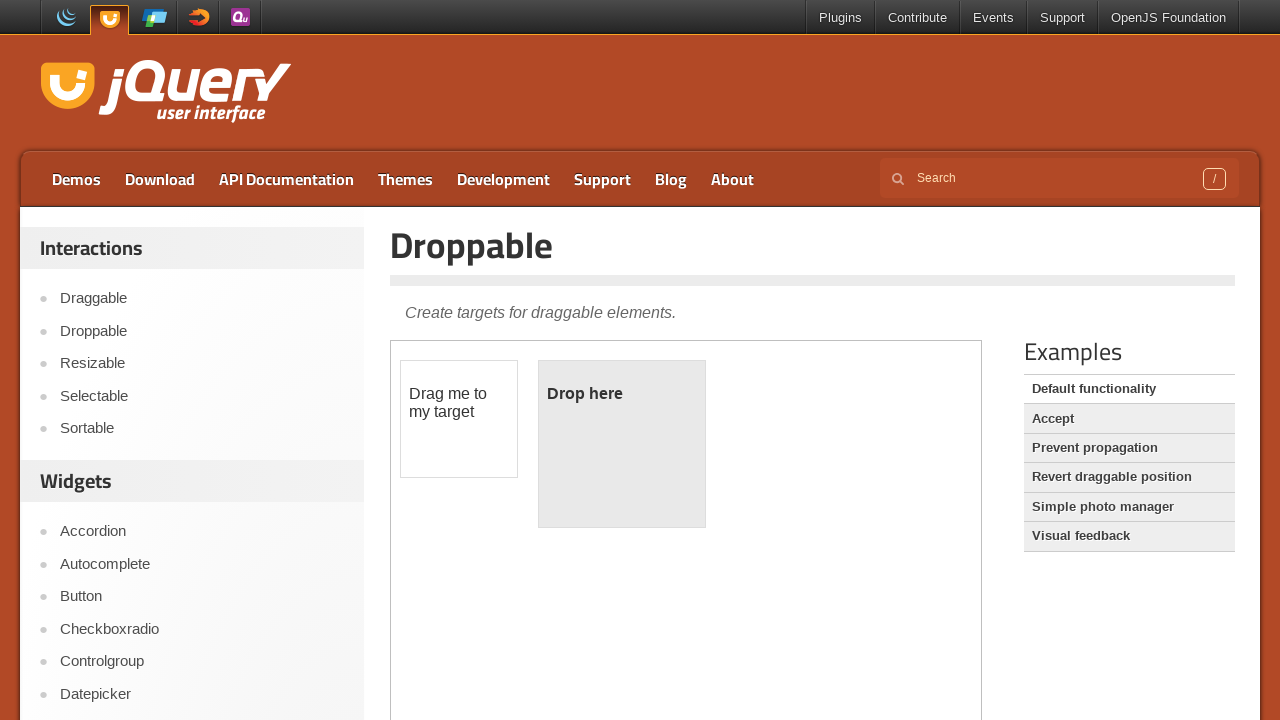

Navigated to jQuery UI droppable demo page
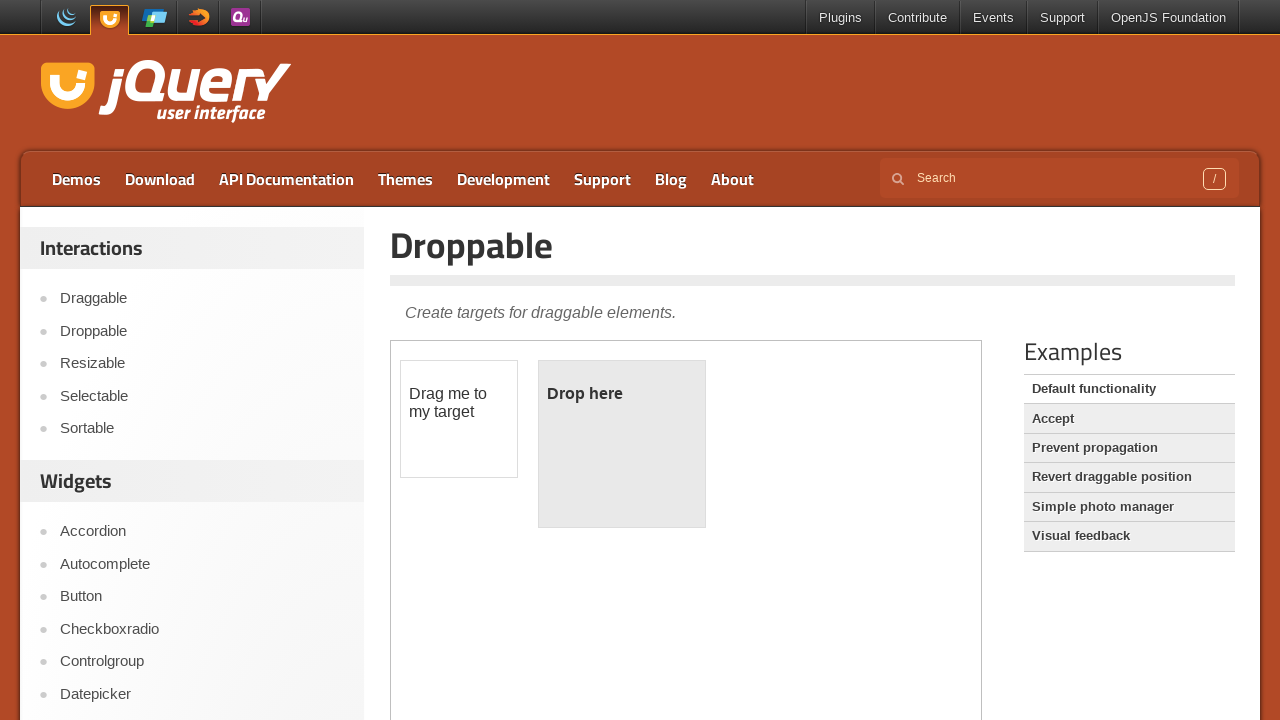

Located the iframe containing the drag and drop demo
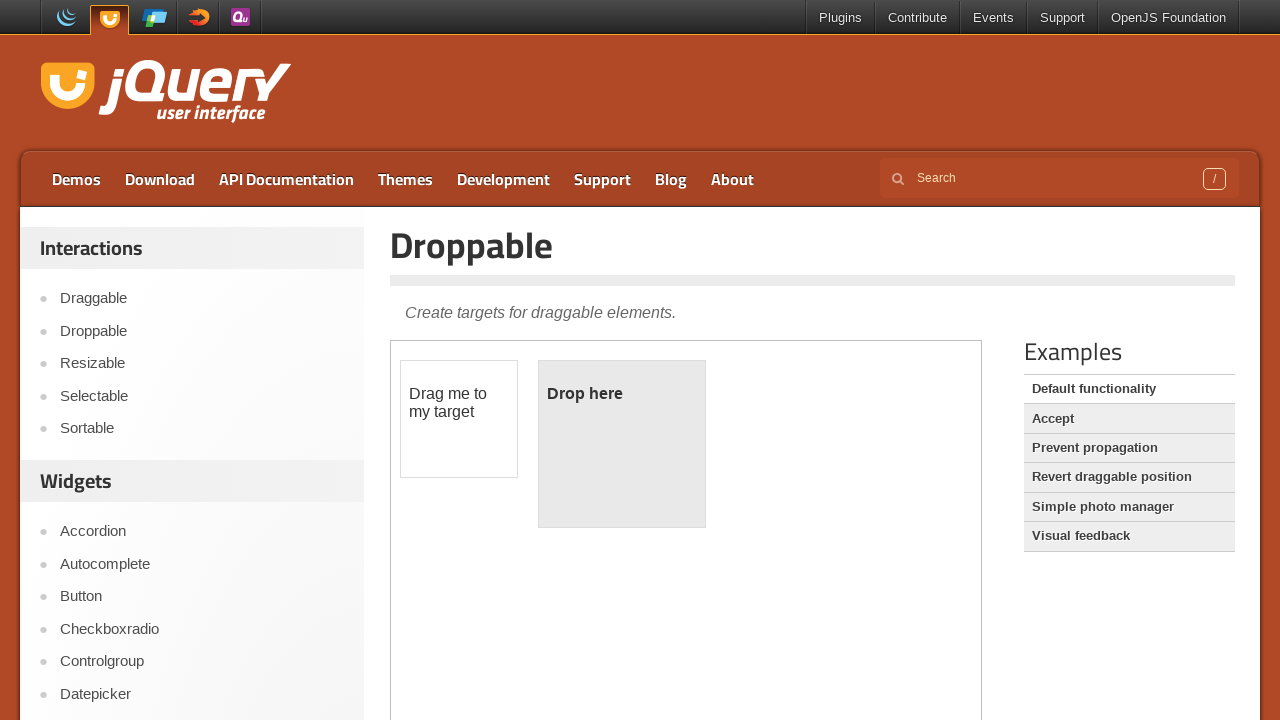

Located the draggable element
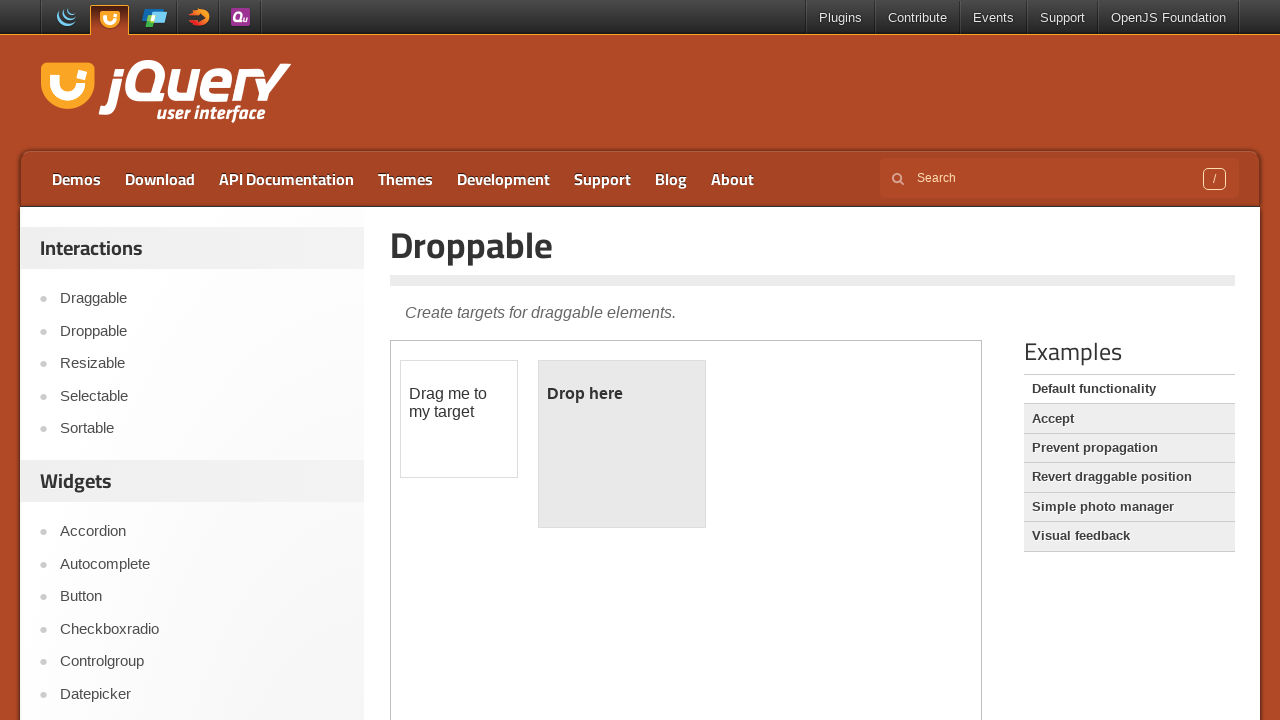

Located the droppable target element
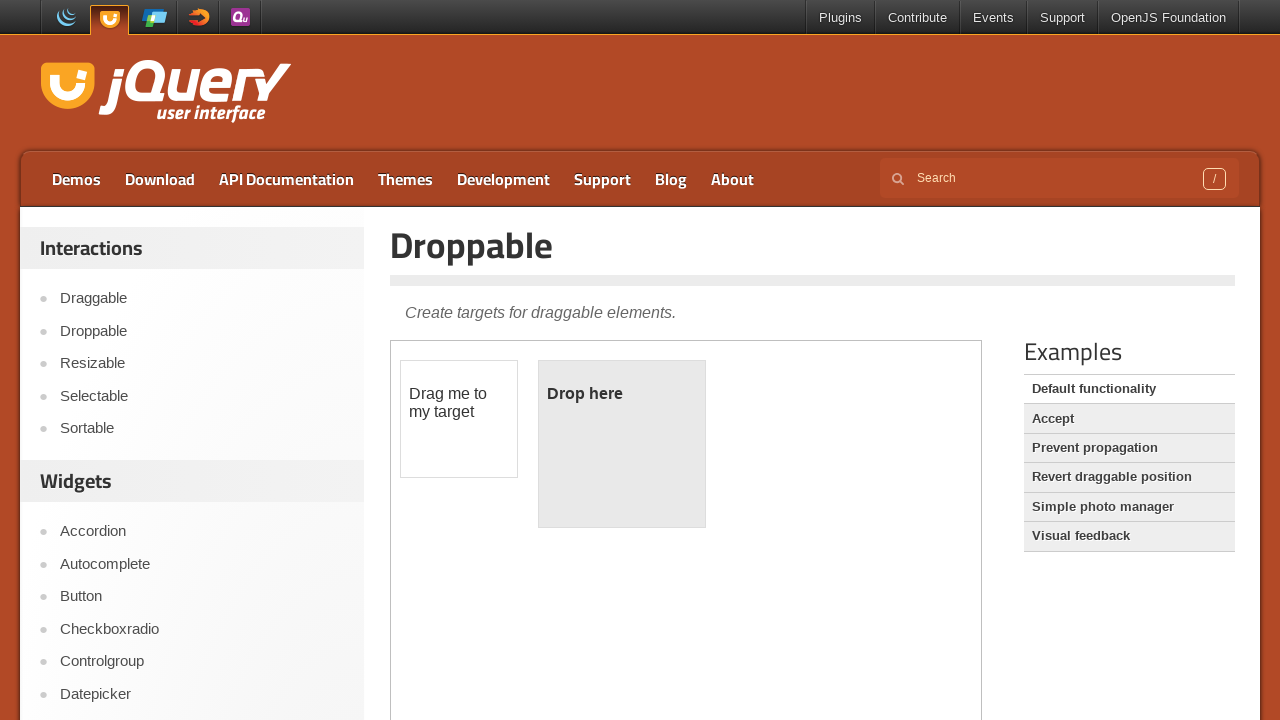

Dragged the draggable element and dropped it onto the droppable target at (622, 444)
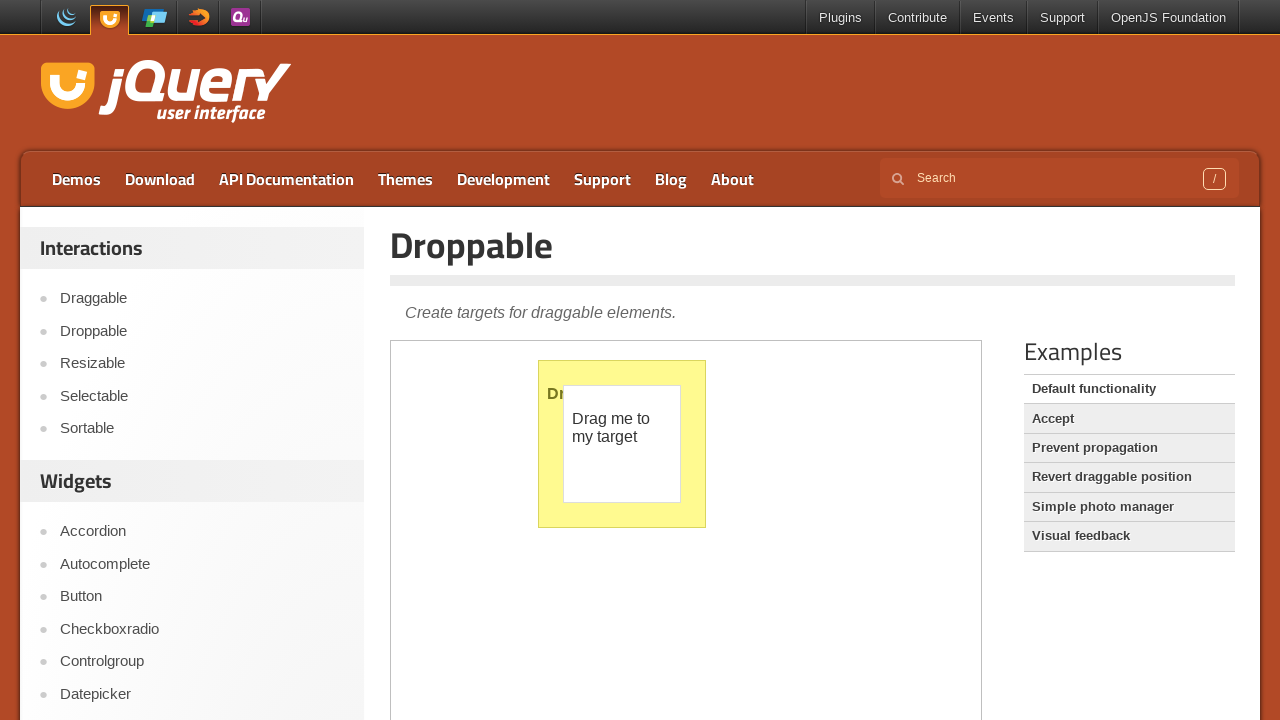

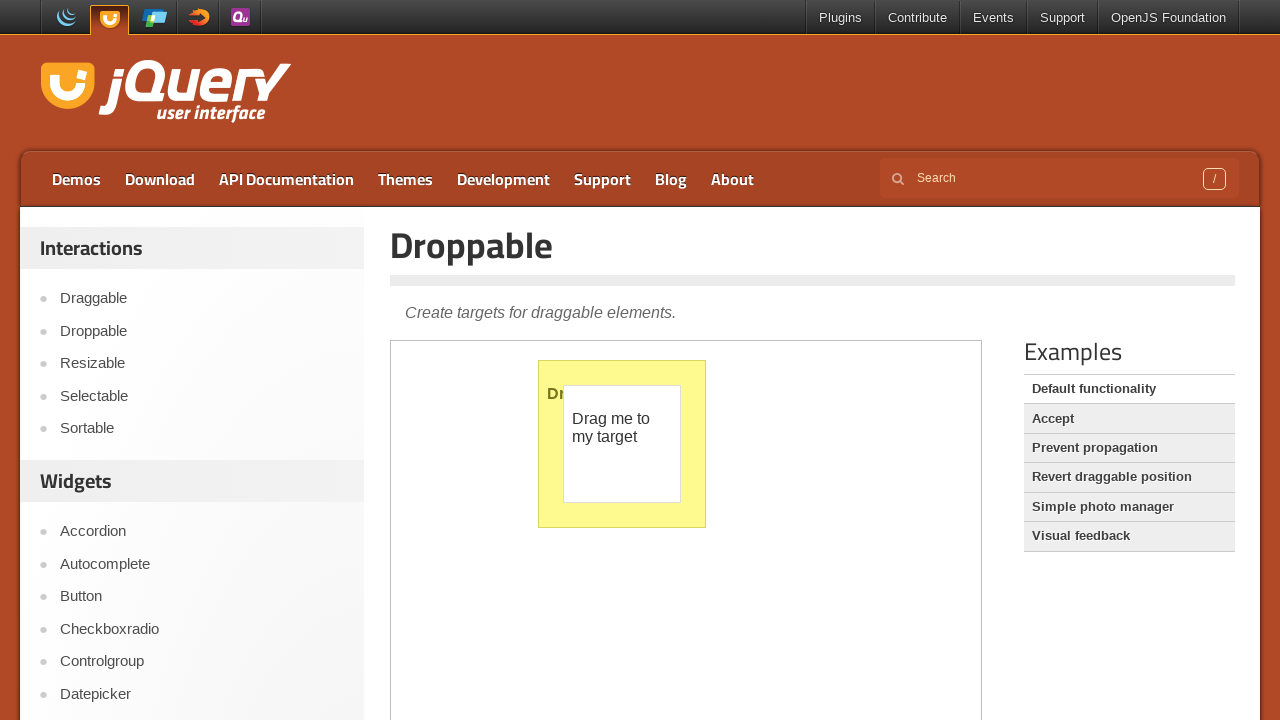